Verifies the current URL of the OrangeHRM application

Starting URL: https://opensource-demo.orangehrmlive.com/web/index.php/auth/login

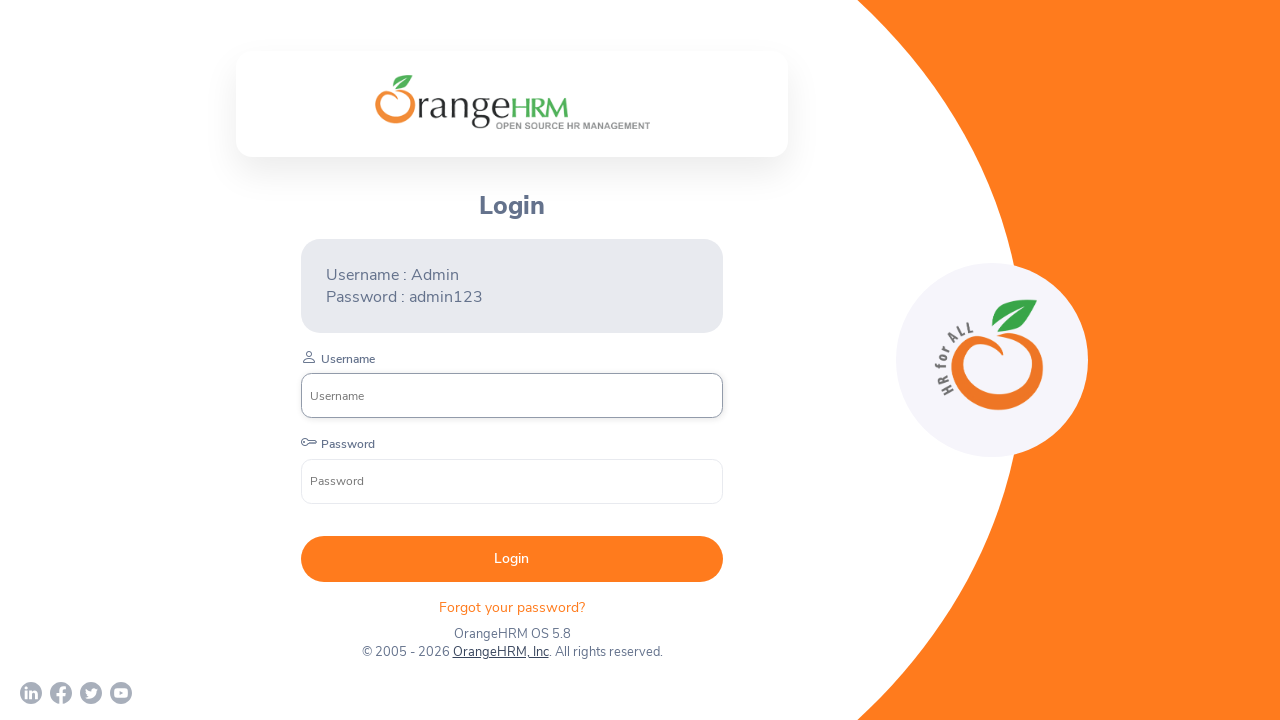

Retrieved current page URL
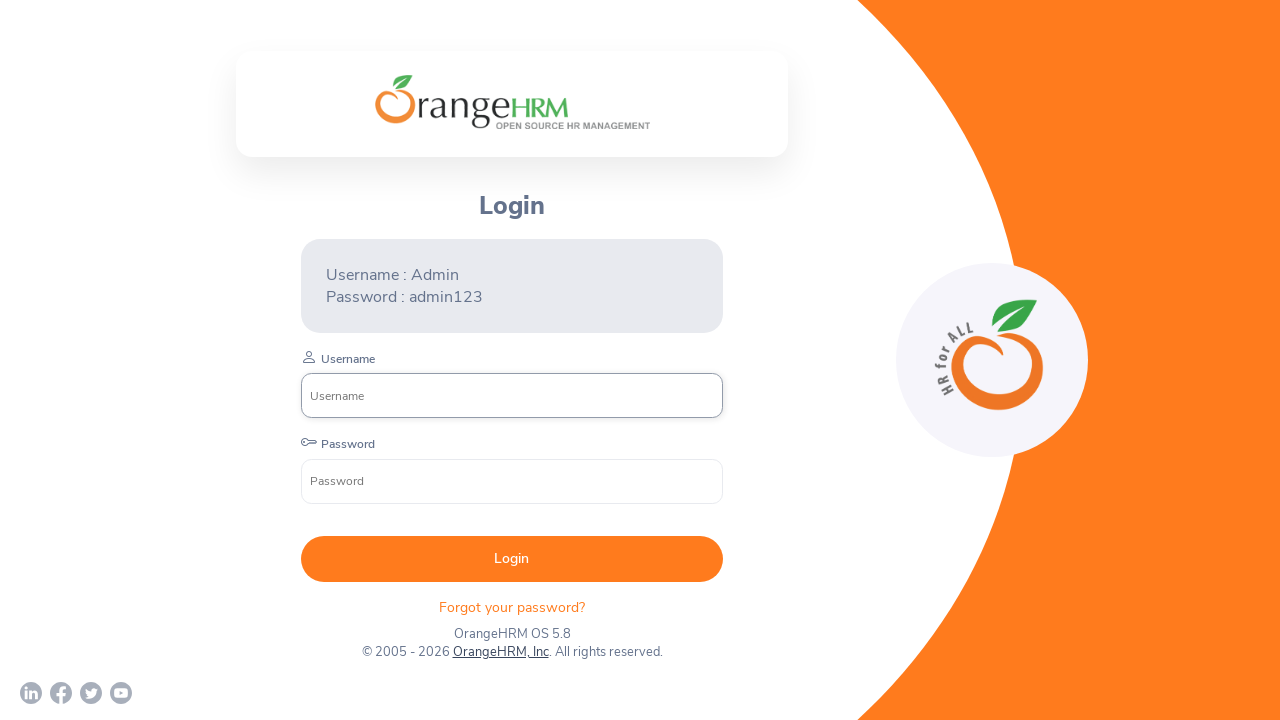

Verified current URL contains 'opensource-demo.orangehrmlive.com'
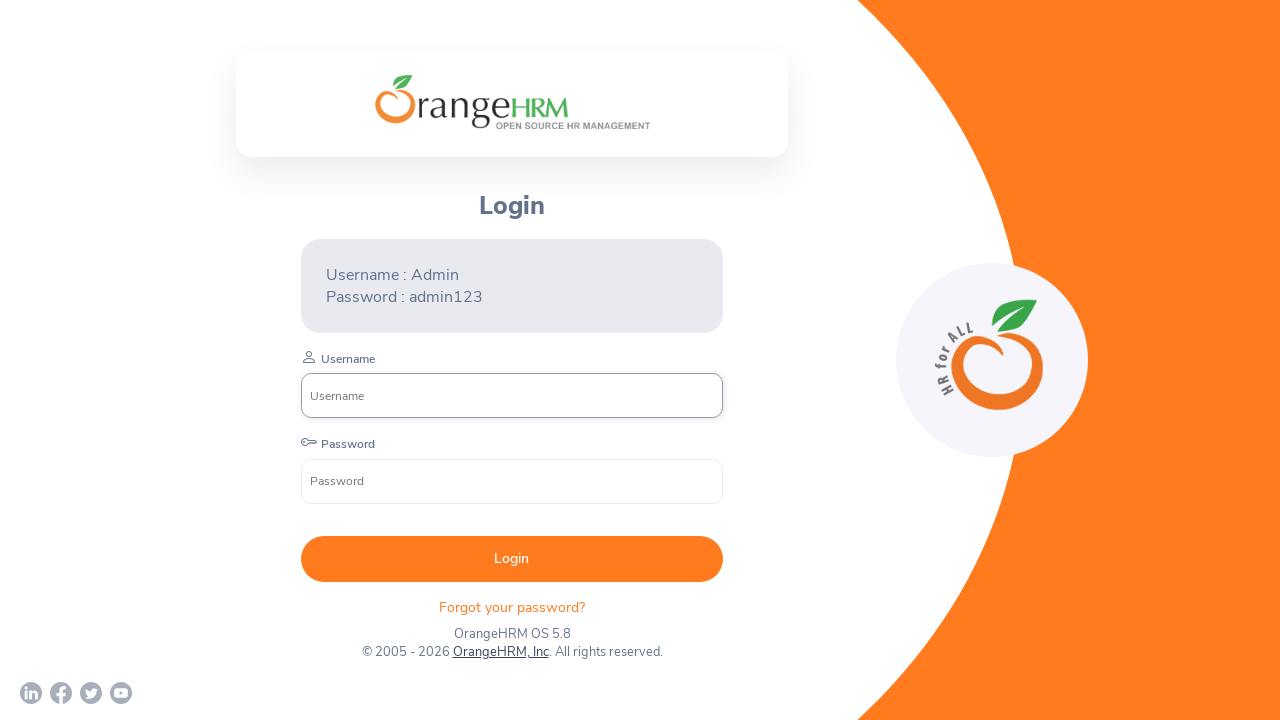

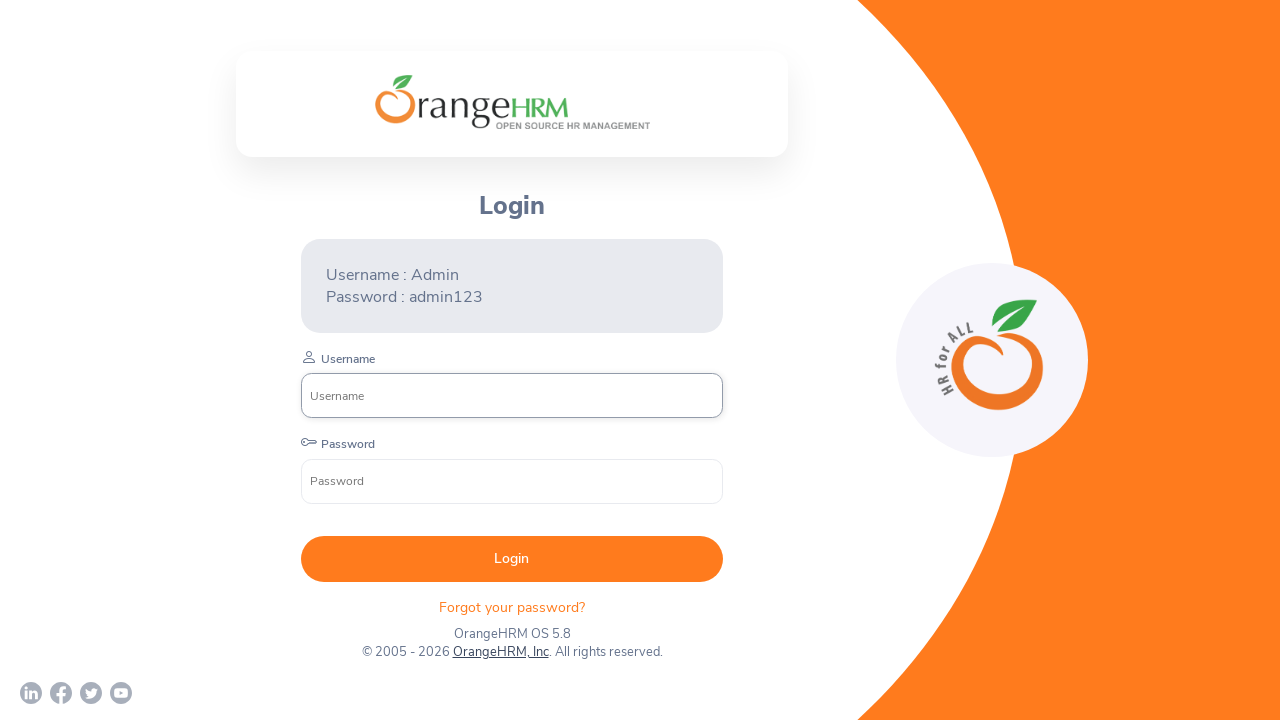